Navigates to a Telerik Kendo UI DateTimePicker demo page and verifies the page loads by checking the title

Starting URL: http://demos.telerik.com/kendo-ui/datetimepicker/index

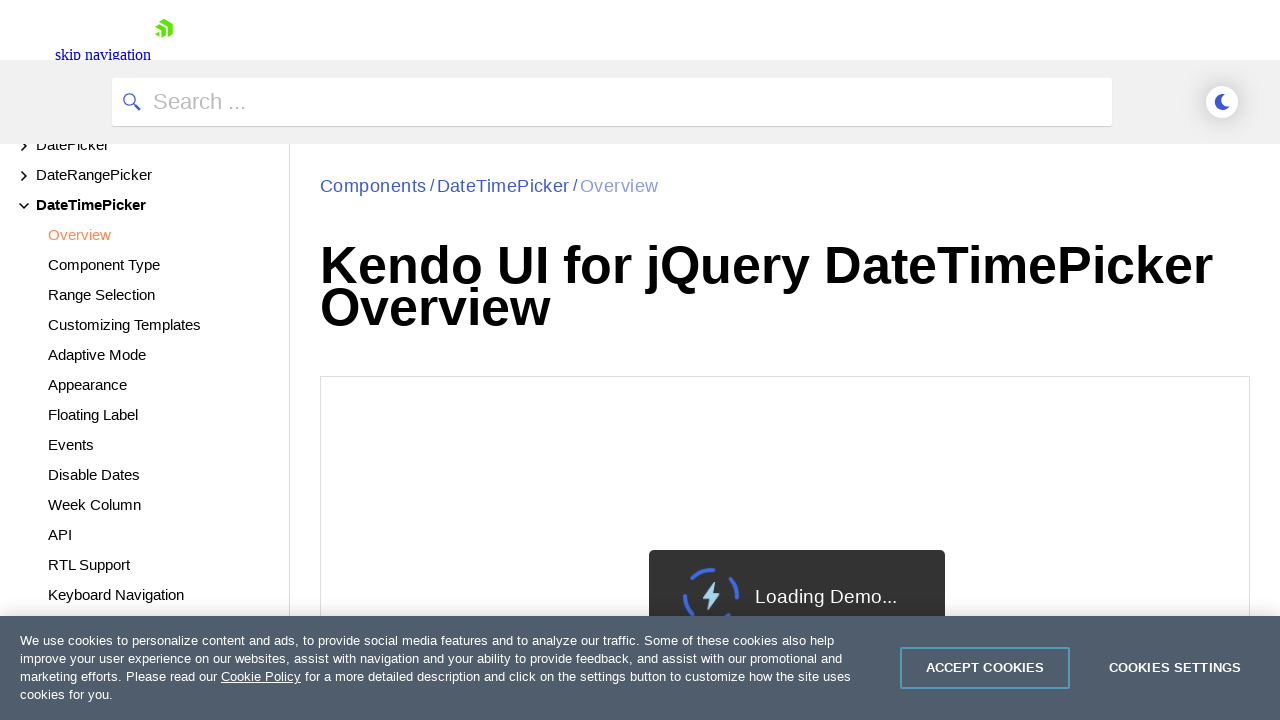

Waited for page DOM content to load
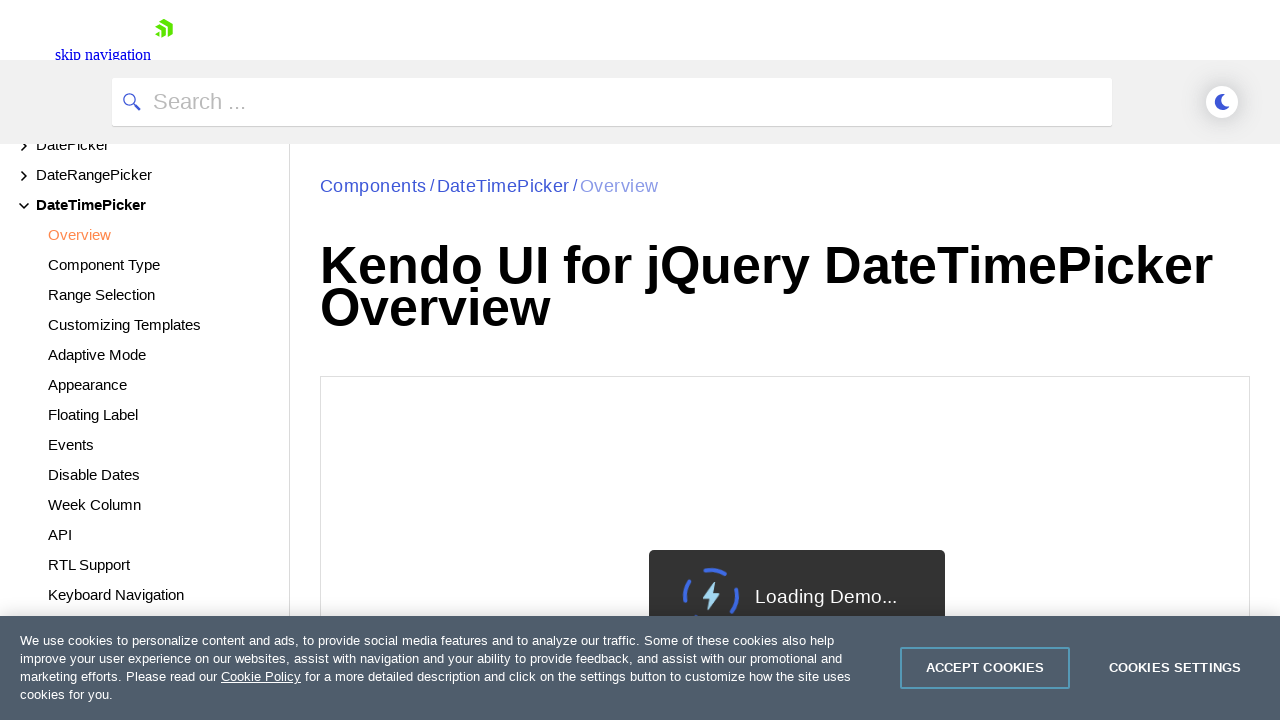

Retrieved page title: 'Demo of core features in jQuery DateTimePicker widget | Kendo UI for jQuery'
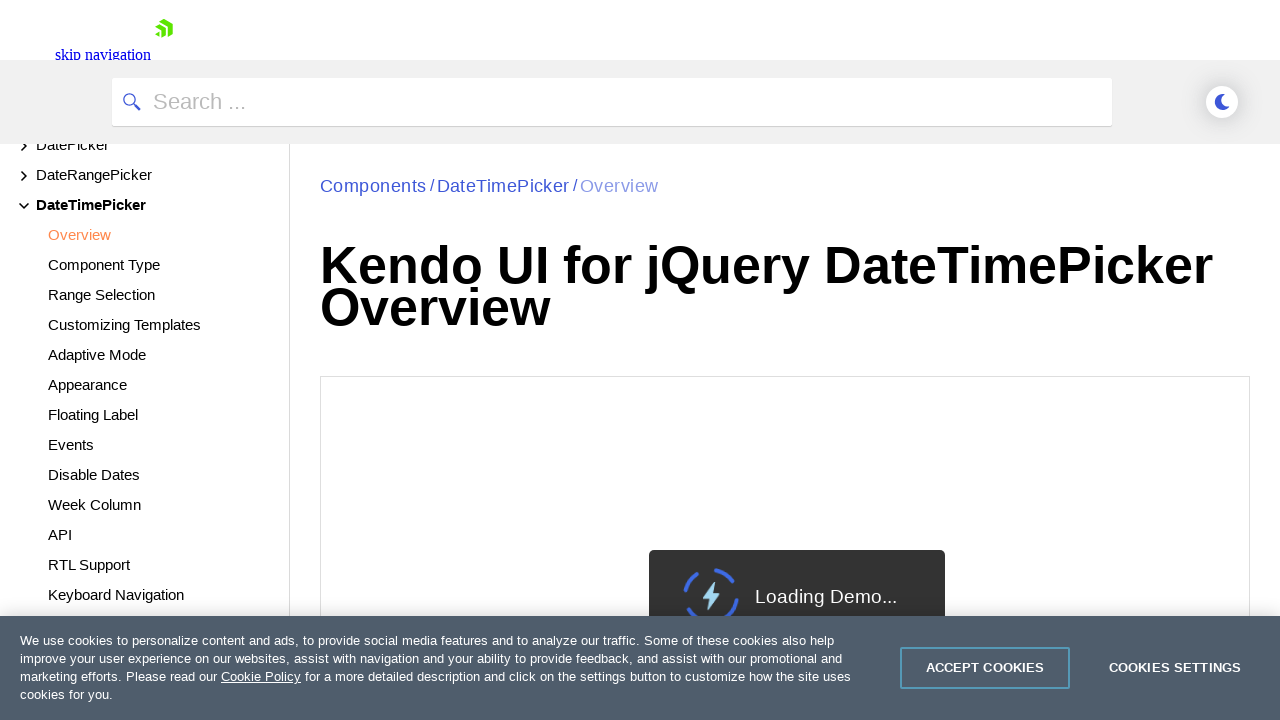

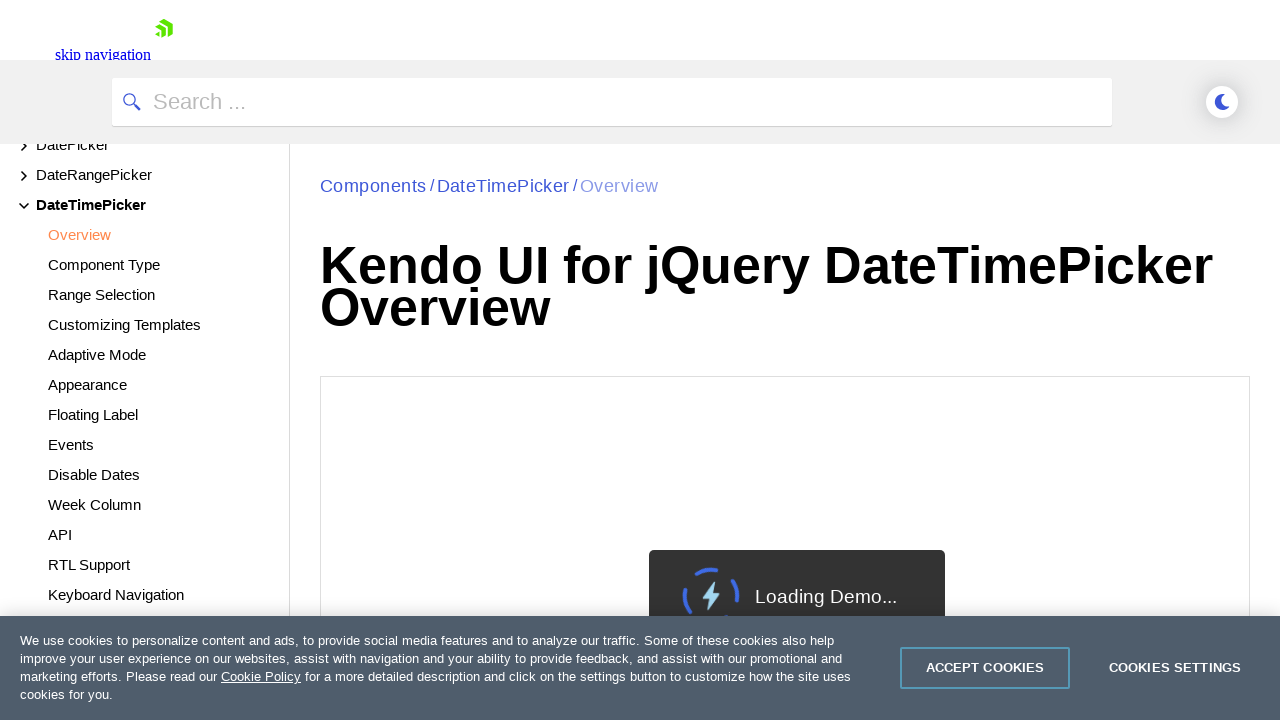